Tests keyboard input functionality by clicking on a target element, pressing the right arrow key, and verifying the key press is detected

Starting URL: http://the-internet.herokuapp.com/key_presses

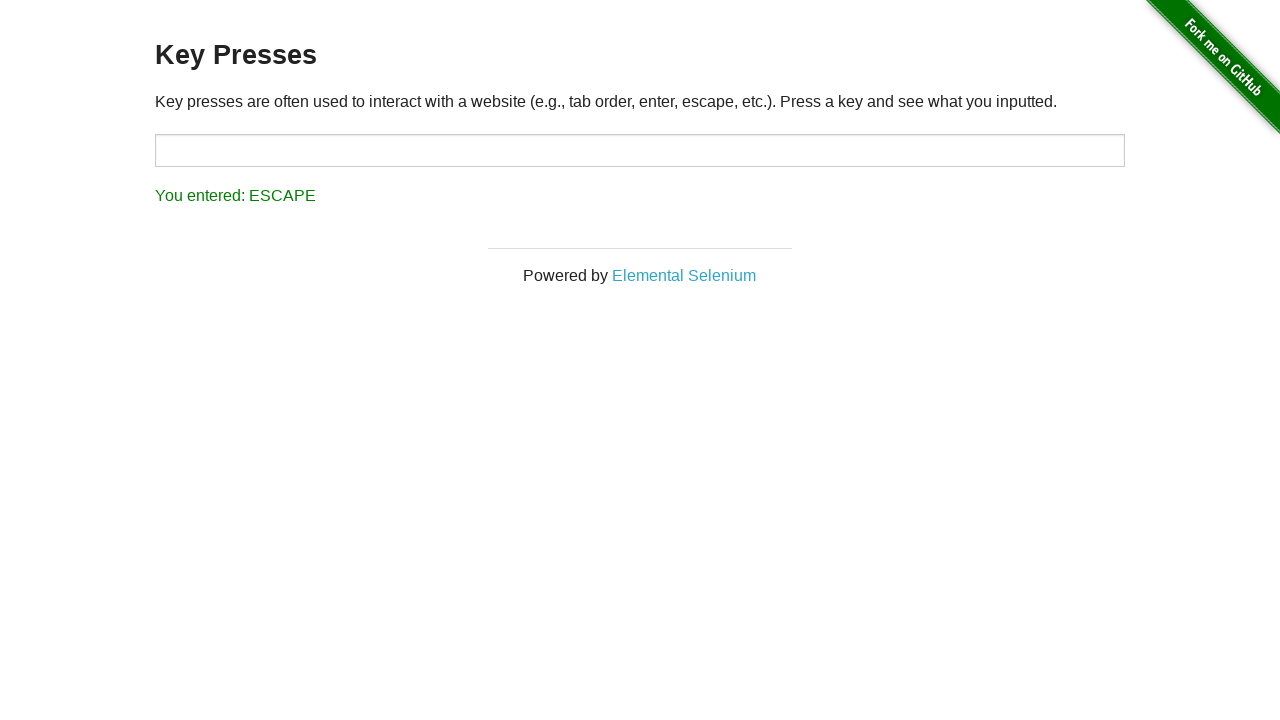

Clicked on the target input element at (640, 150) on #target
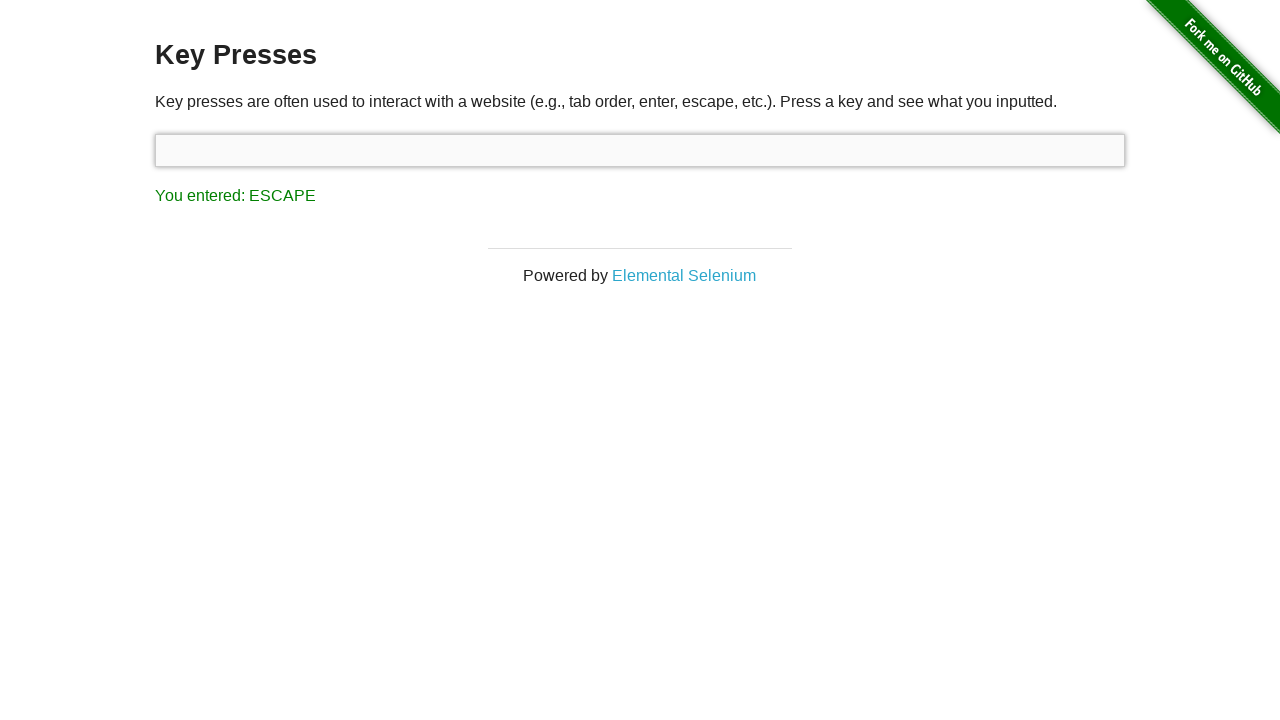

Pressed the right arrow key
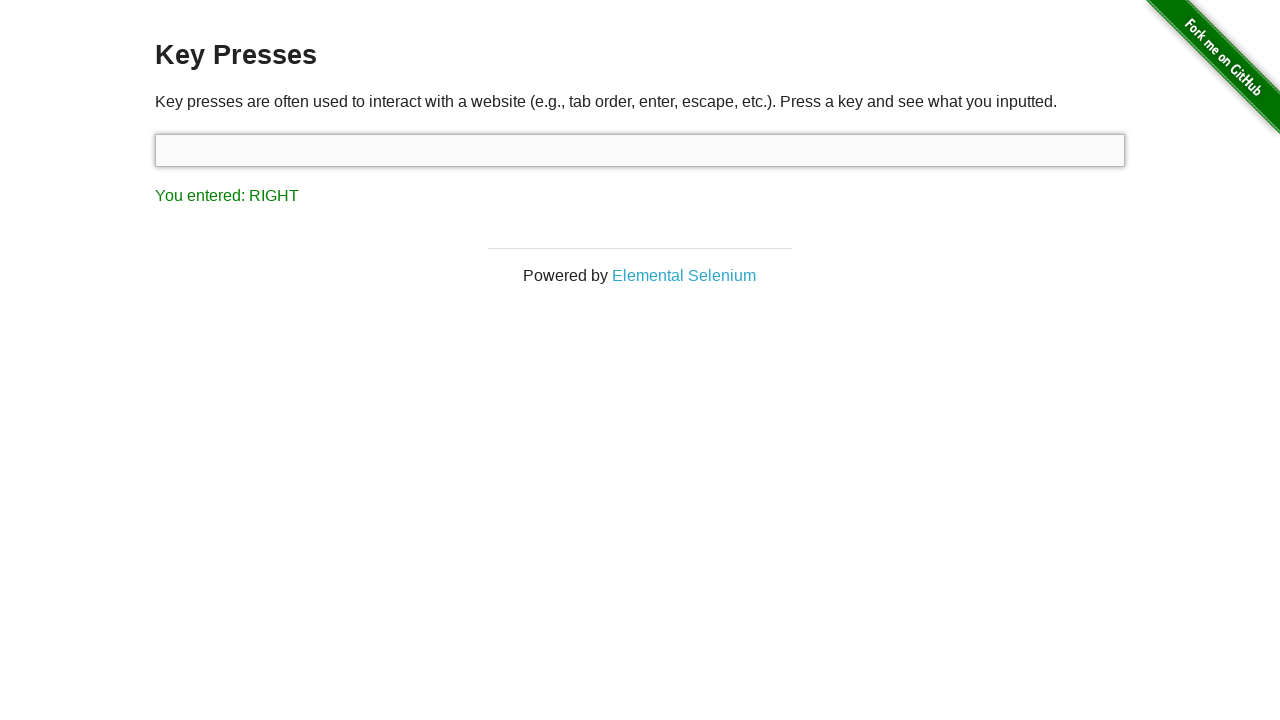

Located the result element
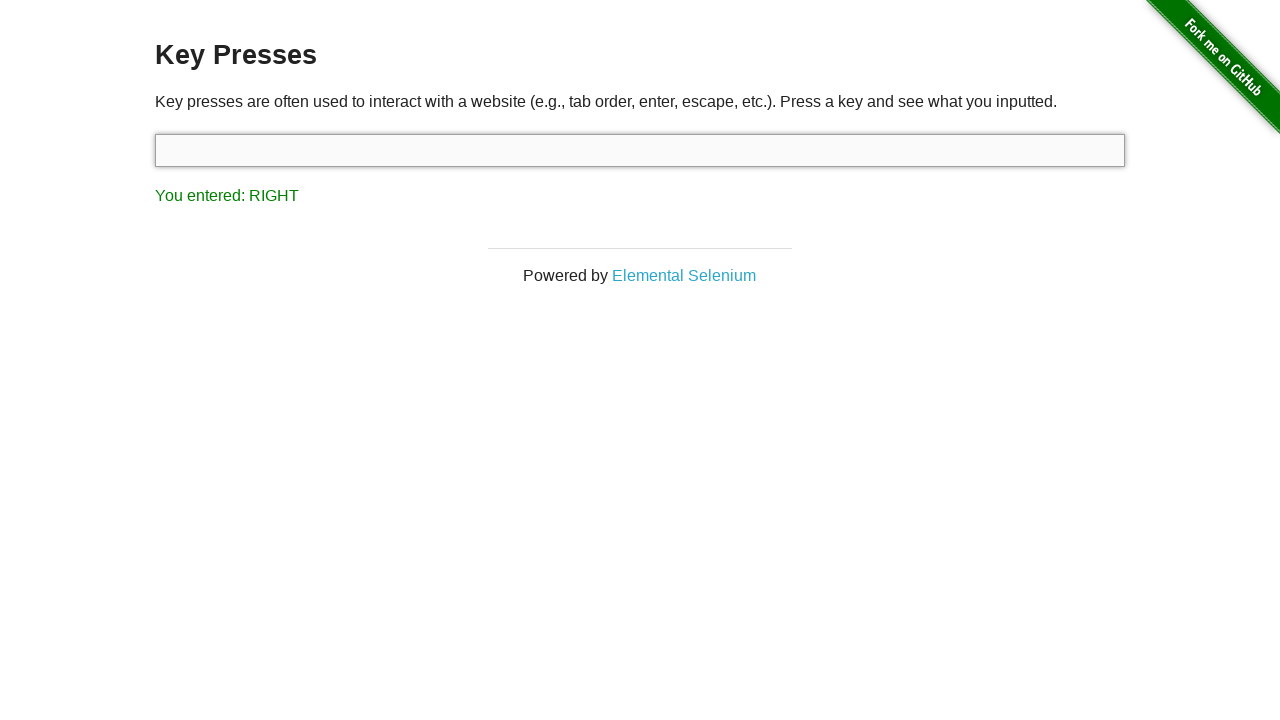

Verified that result element displays 'You entered: RIGHT'
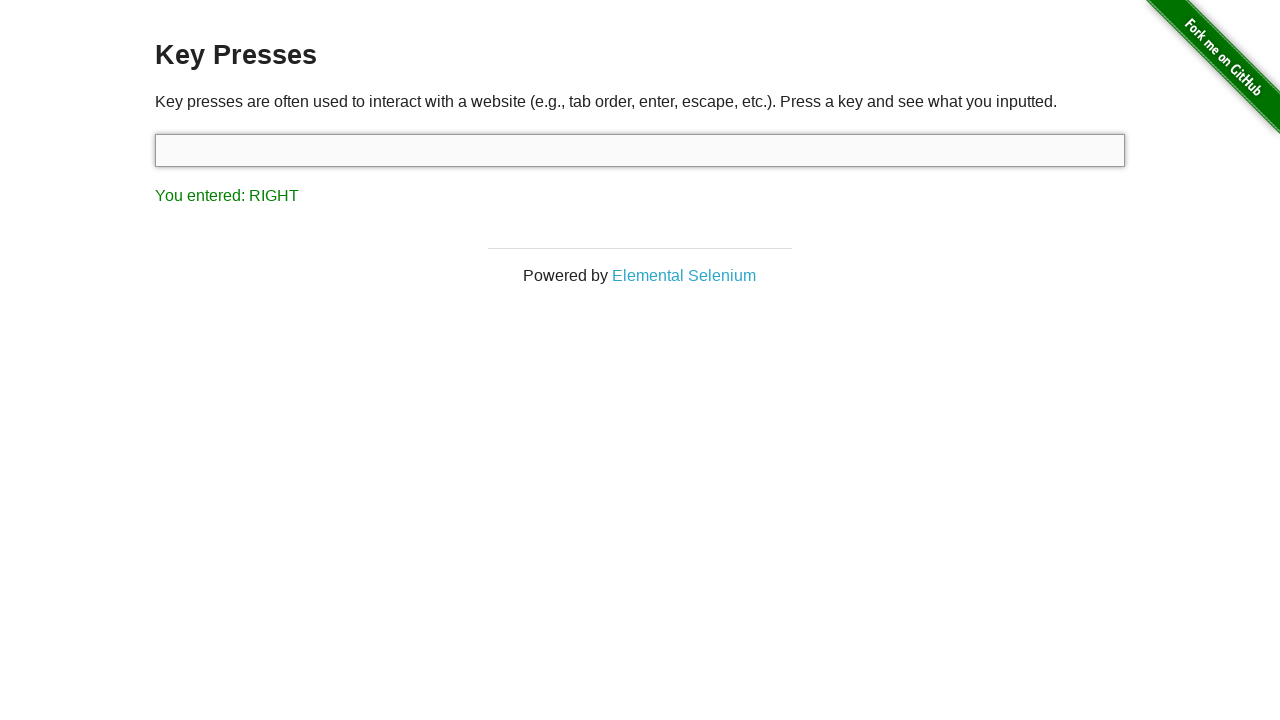

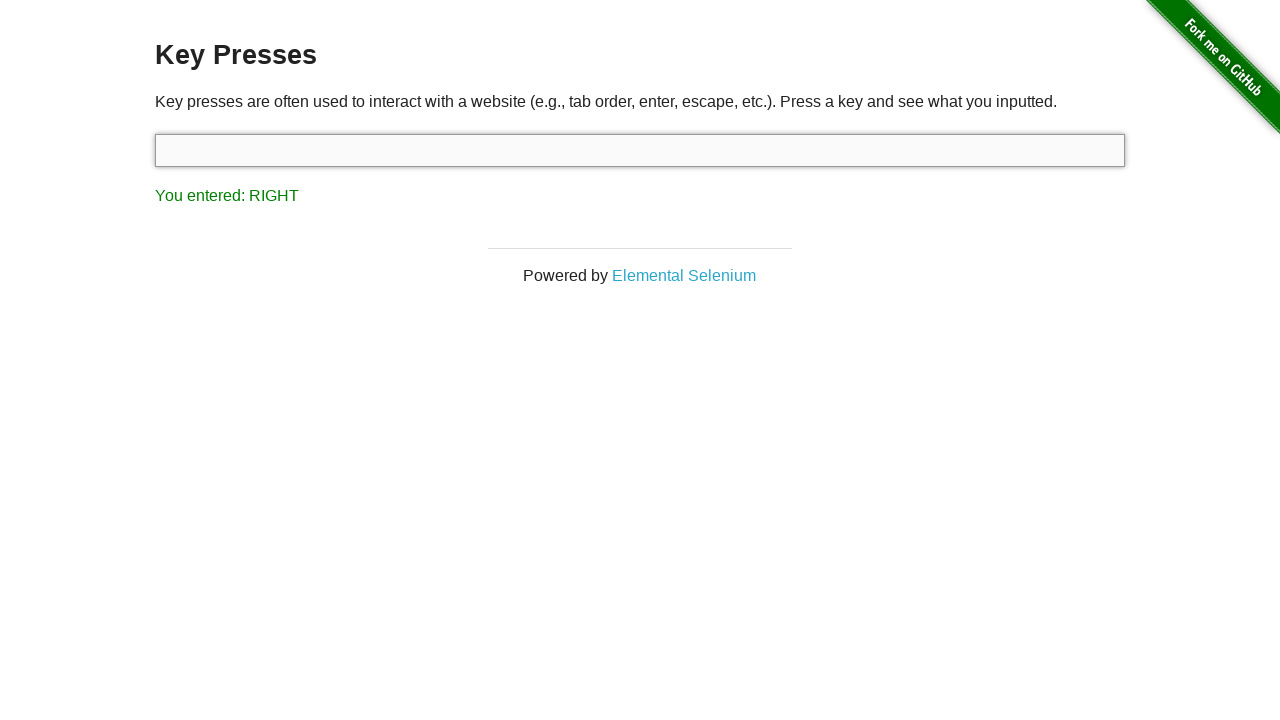